Navigates to a Chainlink blog article page with a mobile viewport and waits for the article content to load

Starting URL: https://blog.chain.link/smart-contract-use-cases/

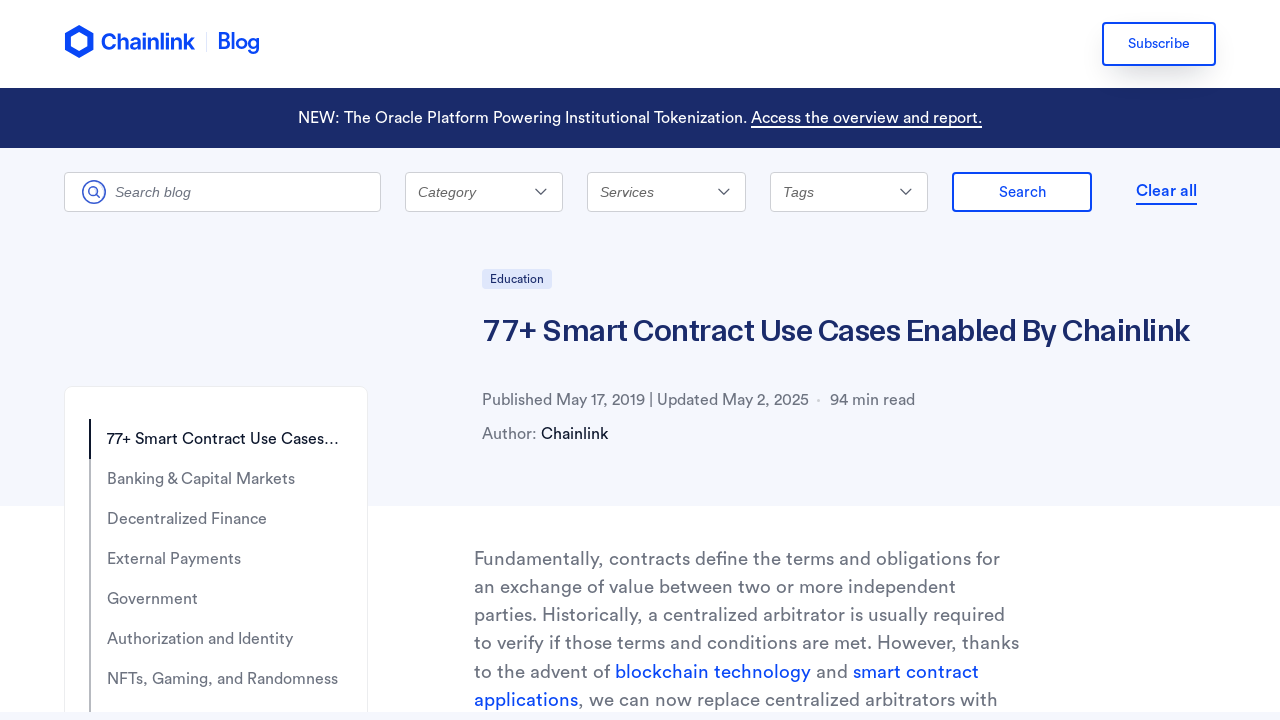

Set mobile viewport to 750x1334 pixels
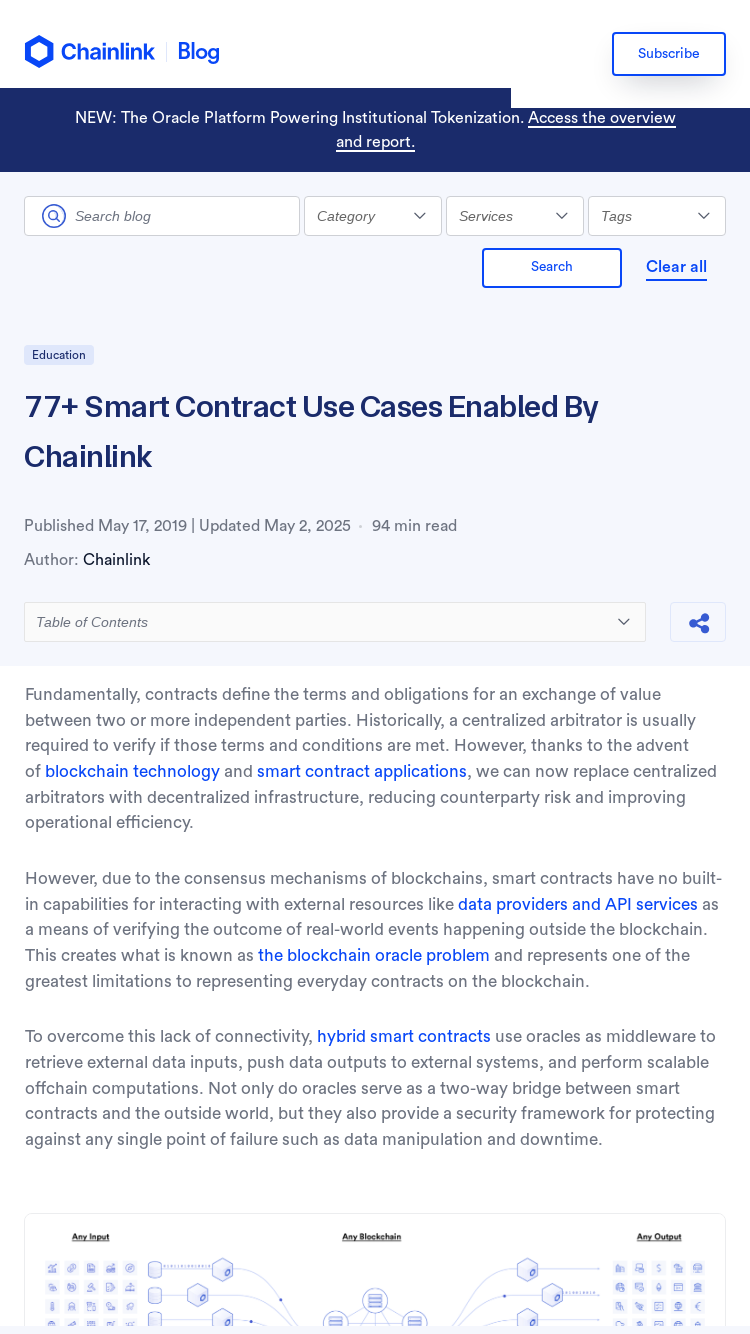

Waited for article content with paragraphs to load on Chainlink blog page
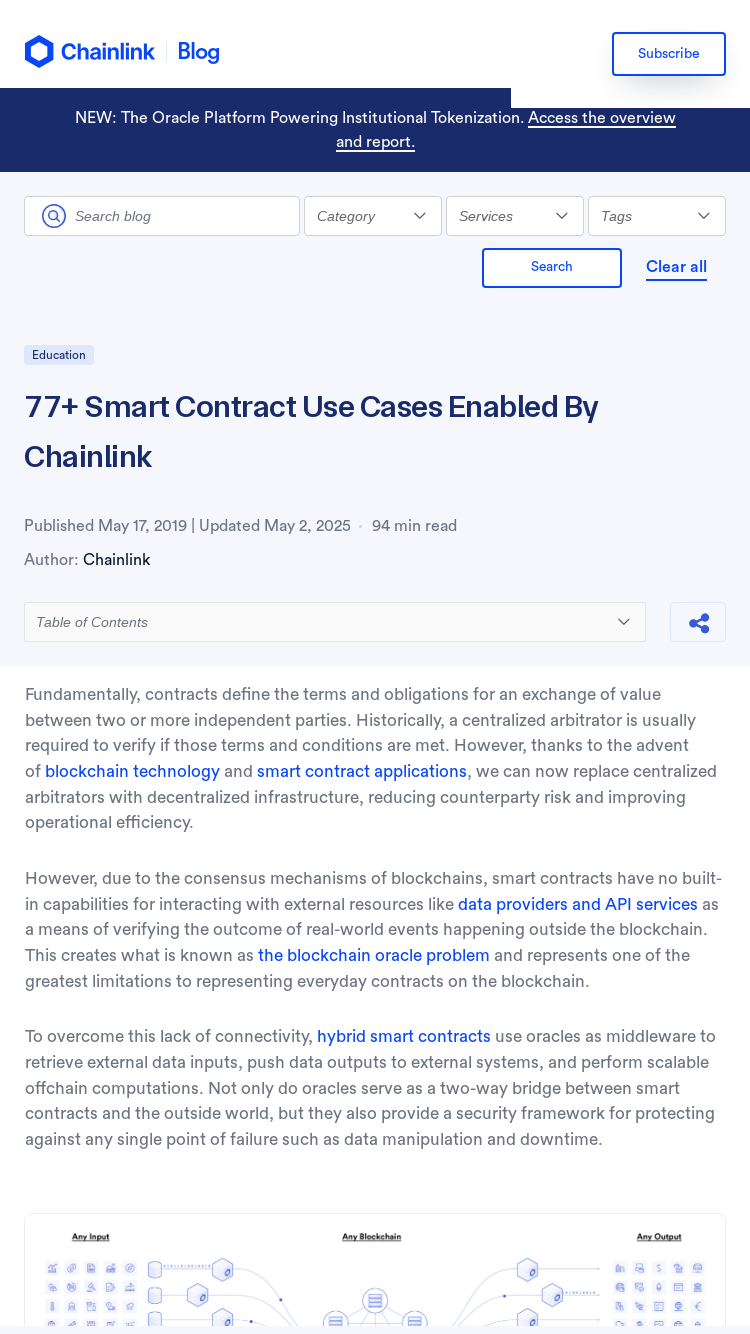

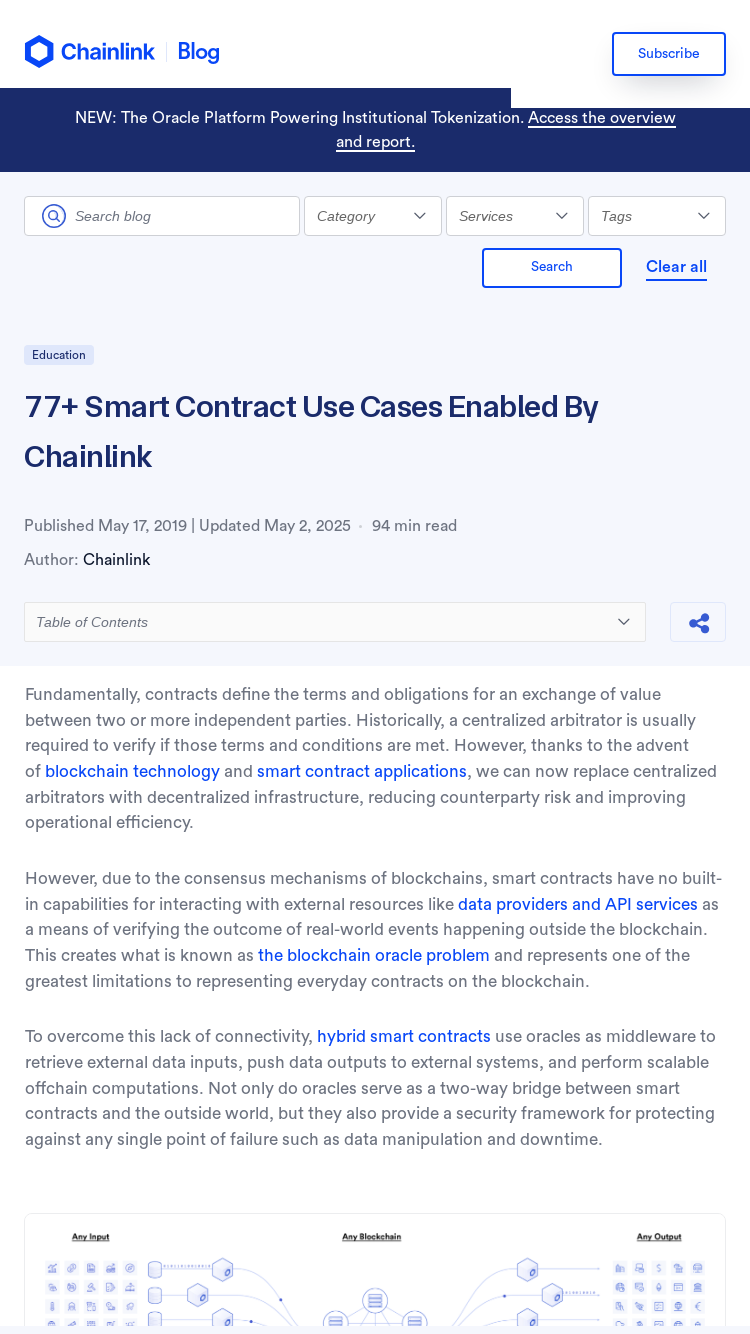